Verifies that the La Trobe University homepage loads correctly by checking that the page title contains the expected university name.

Starting URL: https://www.latrobe.edu.au/

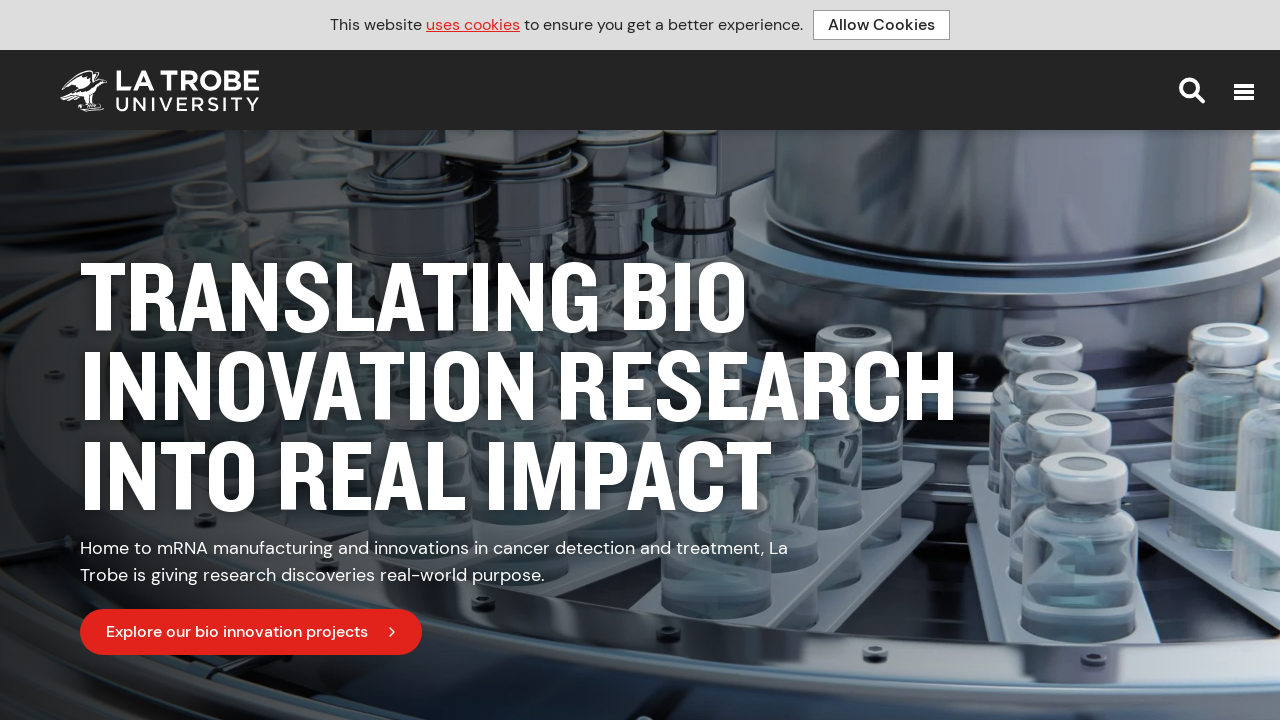

Navigated to La Trobe University homepage
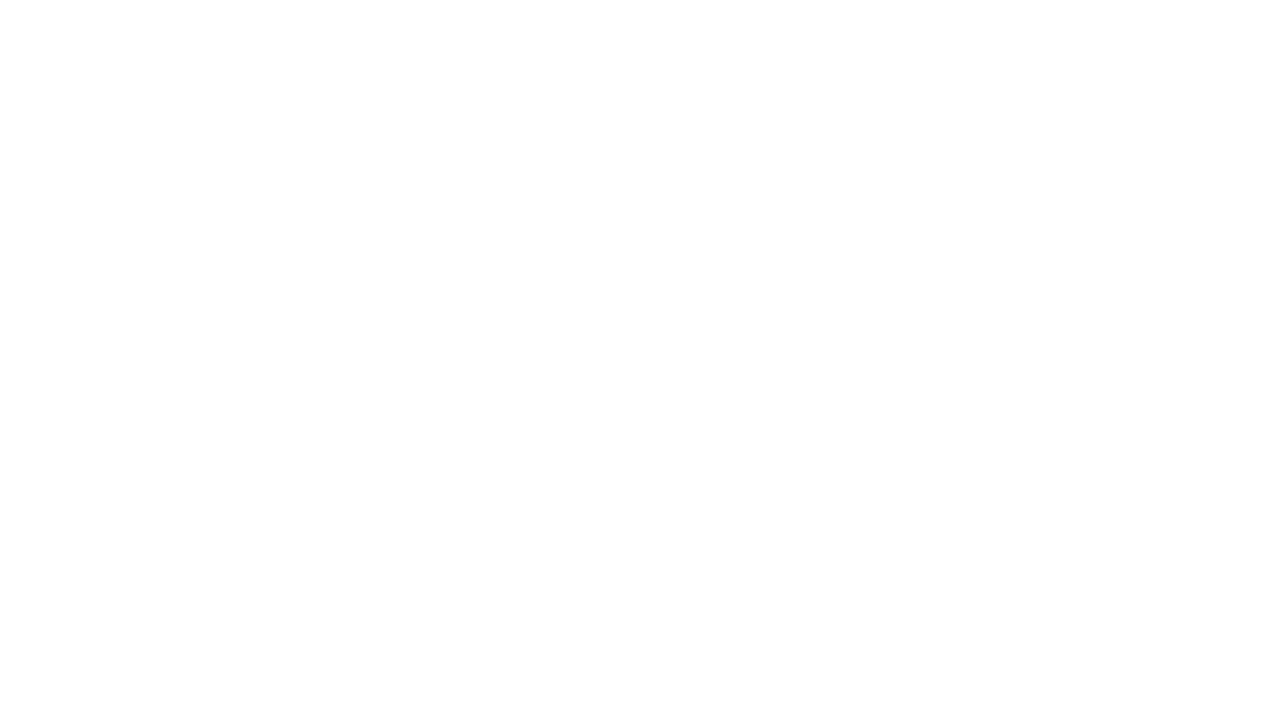

Verified page title contains 'La Trobe University, Melbourne Victoria Australia'
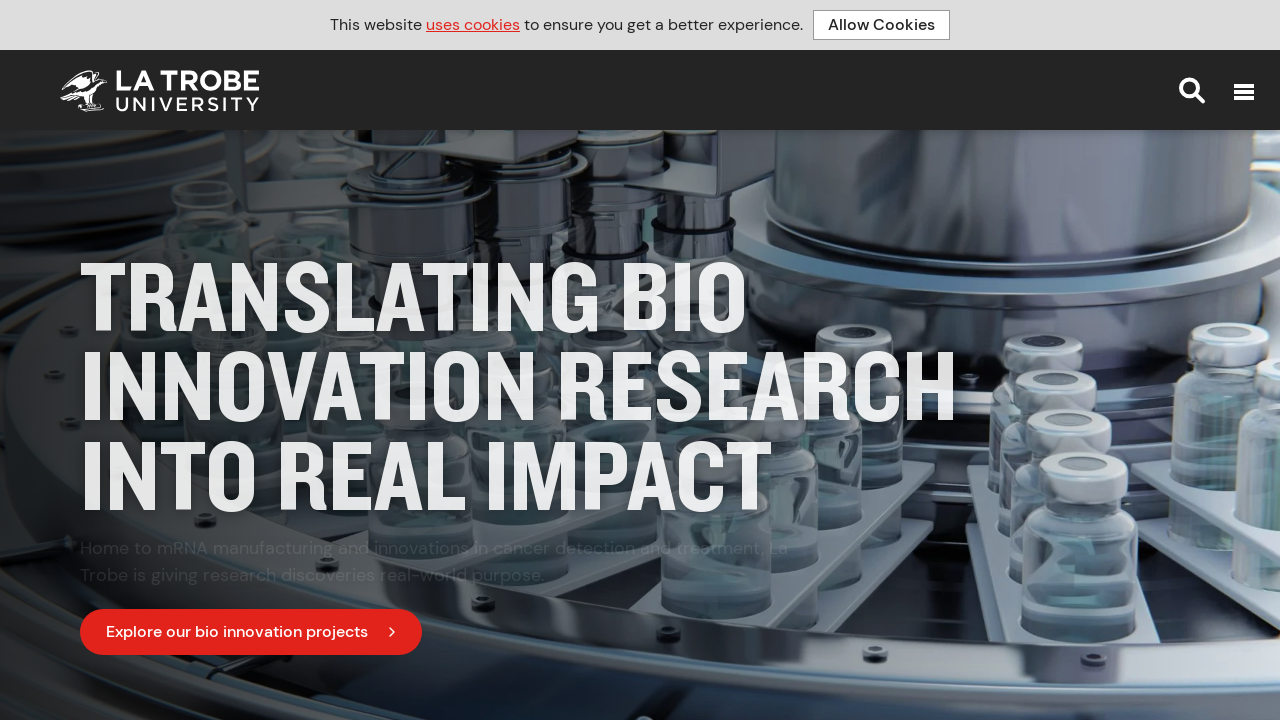

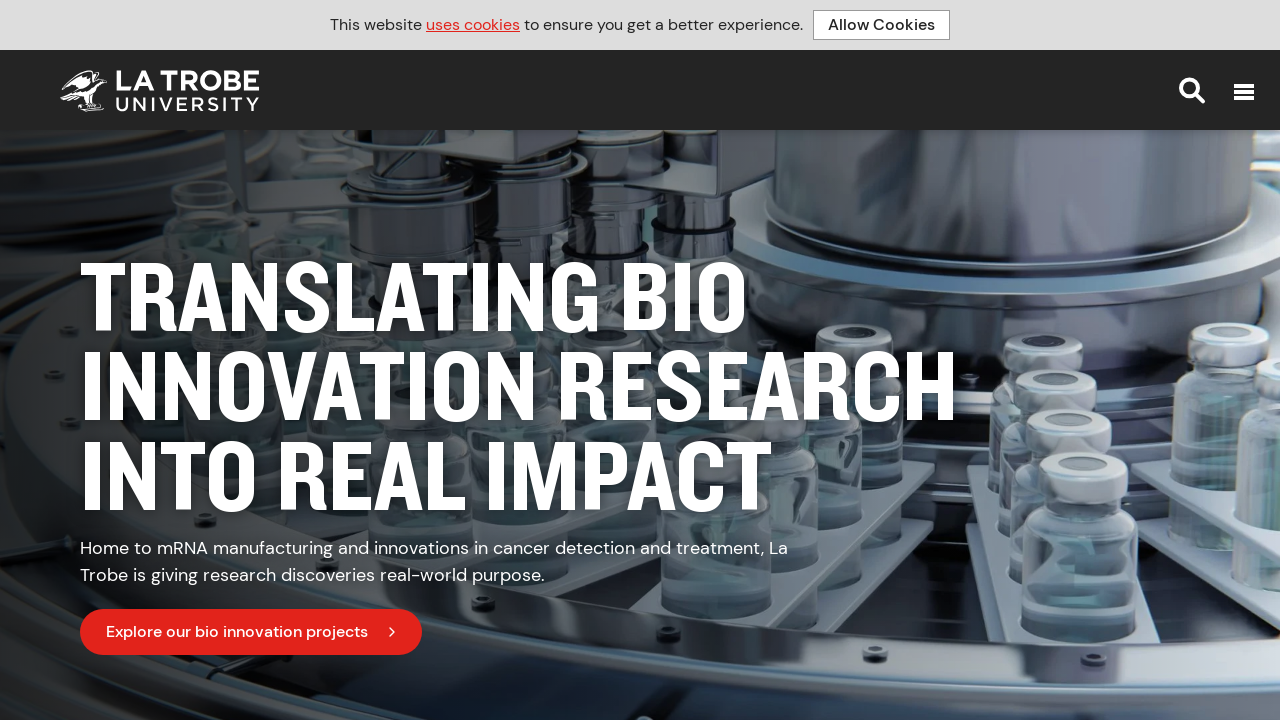